Tests browser window manipulation by resizing and repositioning the browser window

Starting URL: http://wisequarter.com

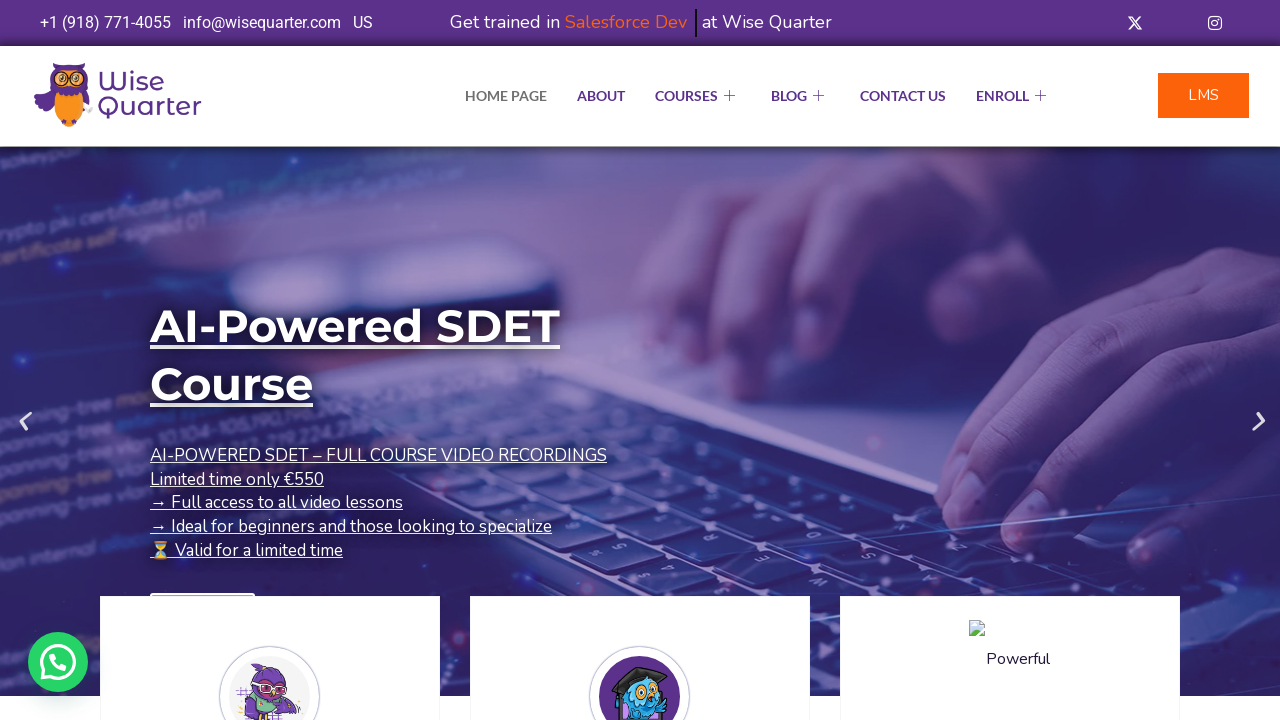

Retrieved initial window position using JavaScript evaluation
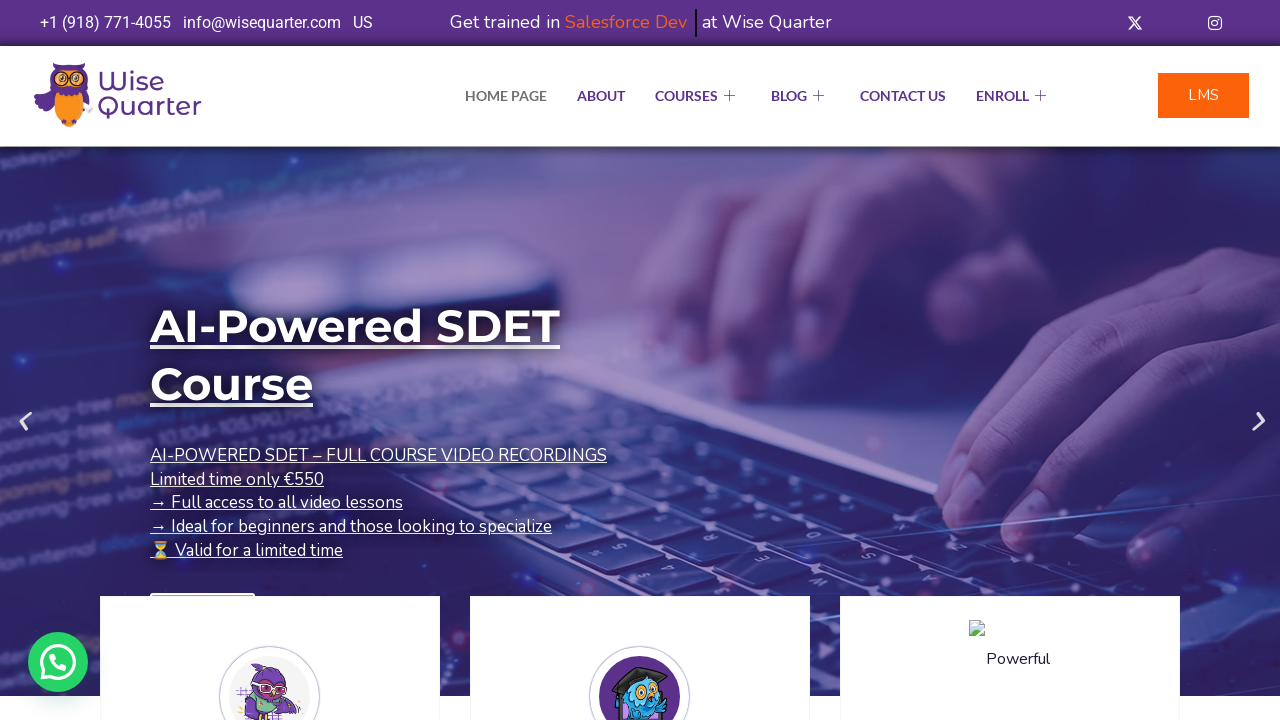

Retrieved initial viewport size
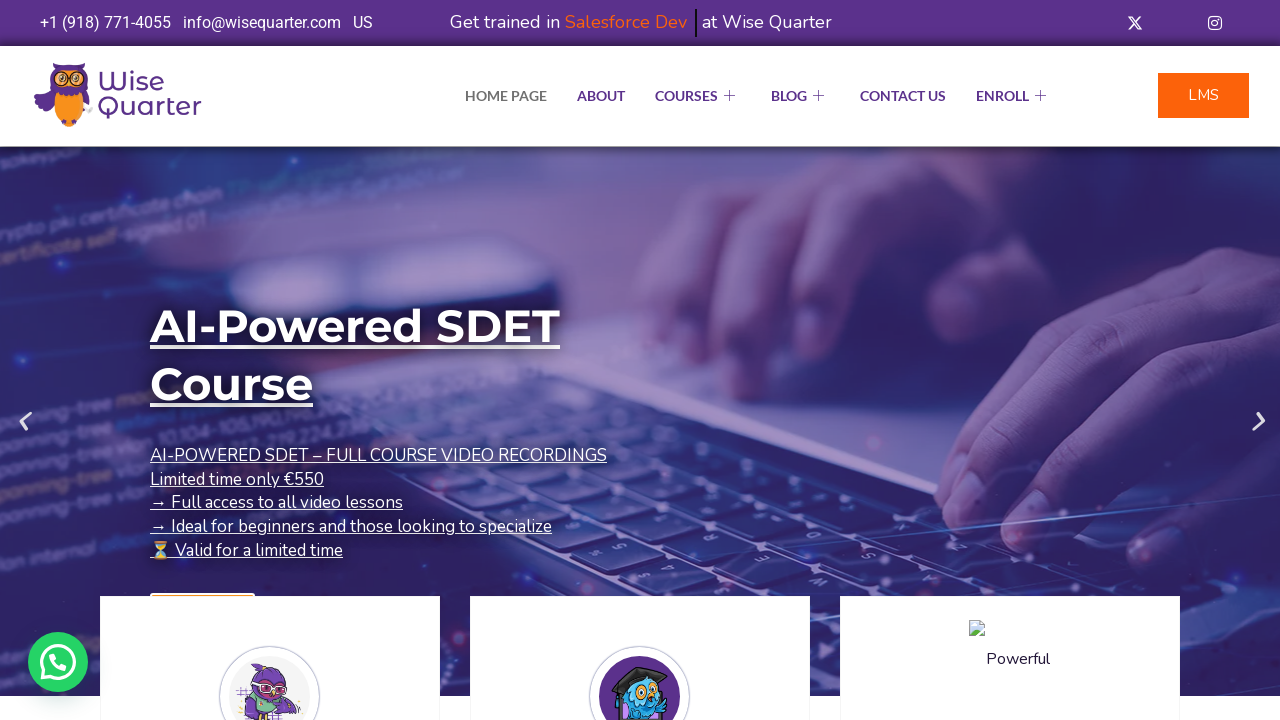

Set new viewport size to 1200x500 pixels
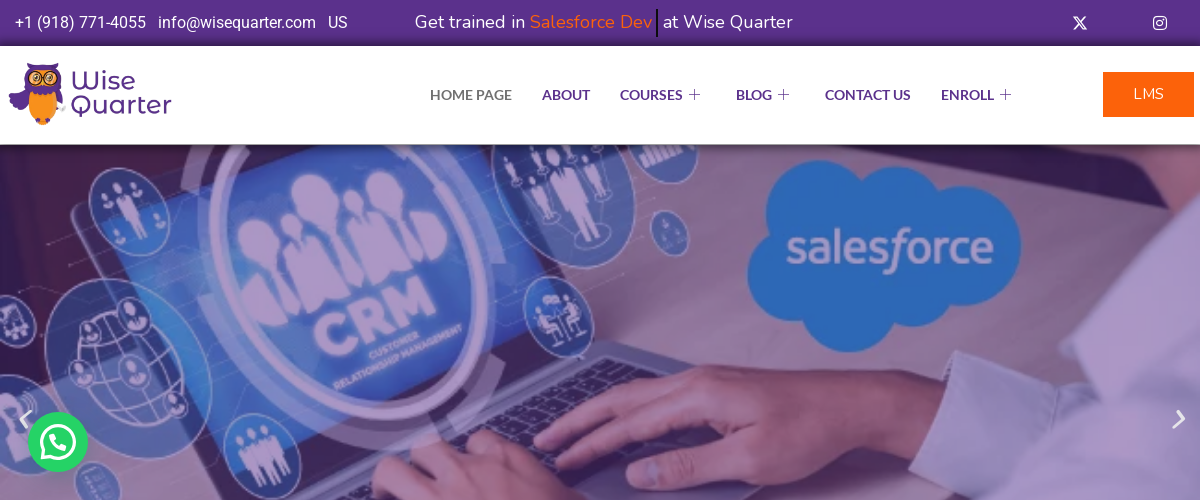

Retrieved new viewport size after modification
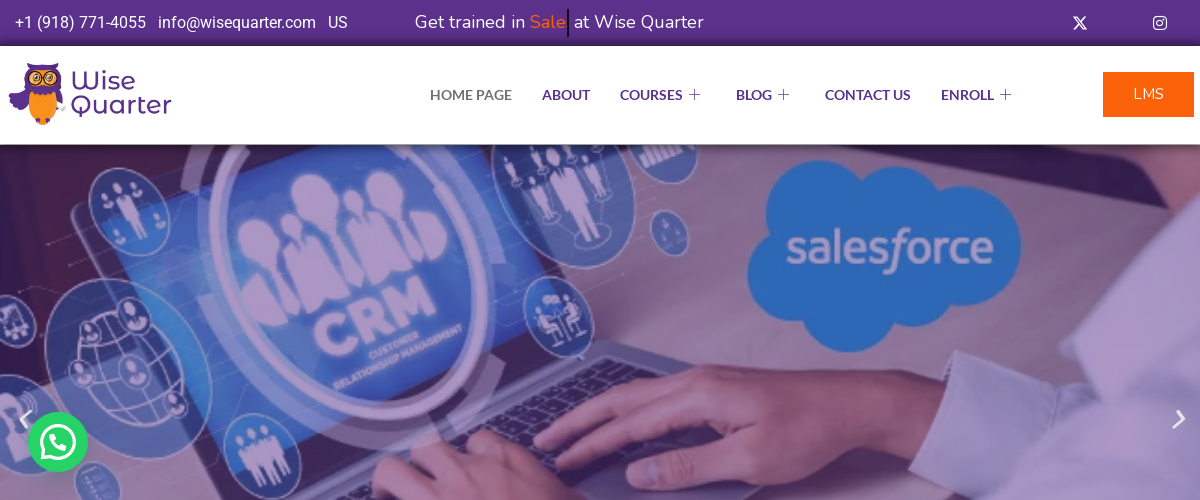

Waited 3 seconds to observe window size changes
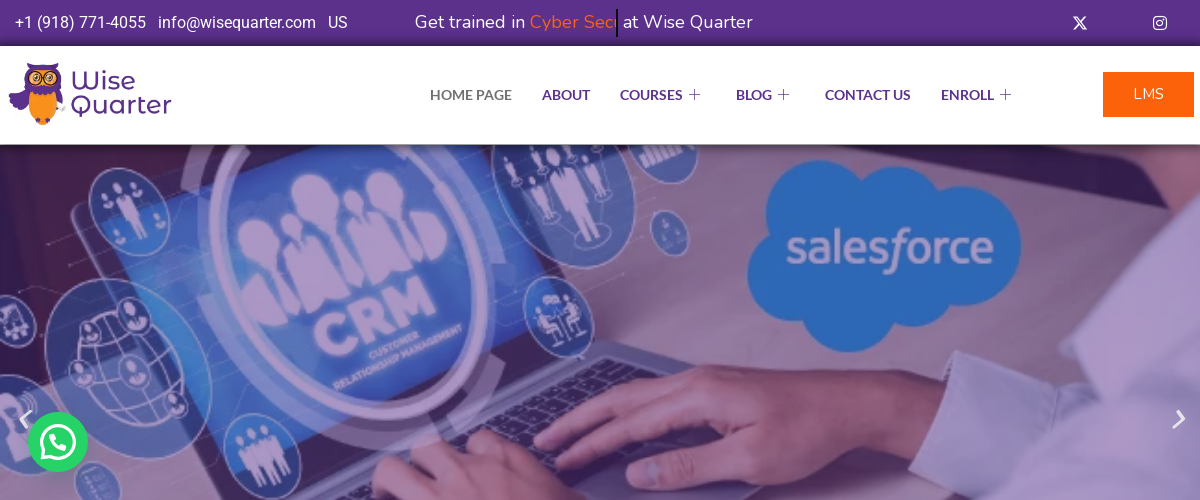

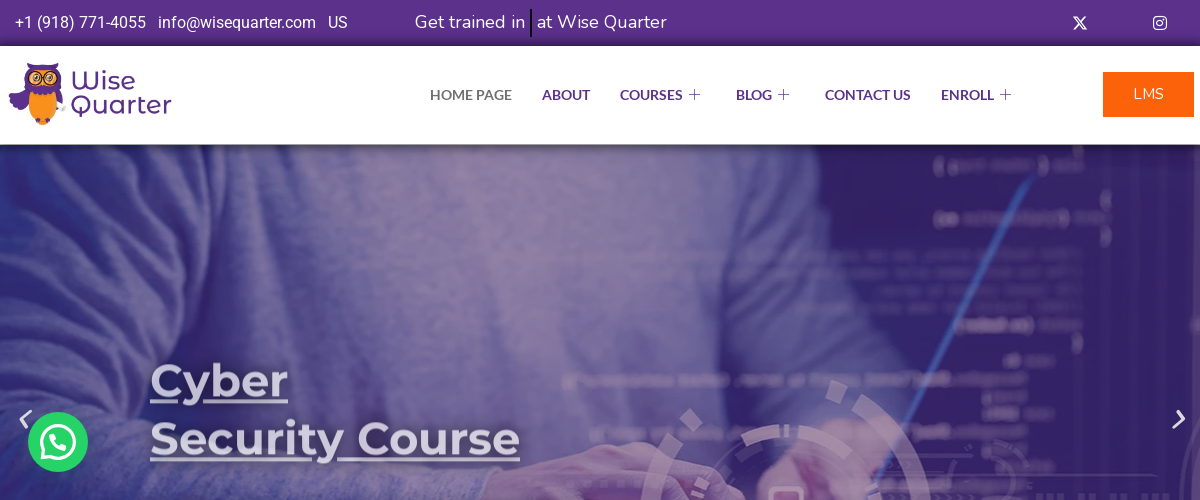